Tests clicking a button and waiting for a dynamically loaded message element to appear using implicit wait pattern

Starting URL: https://eviltester.github.io/supportclasses/#2000

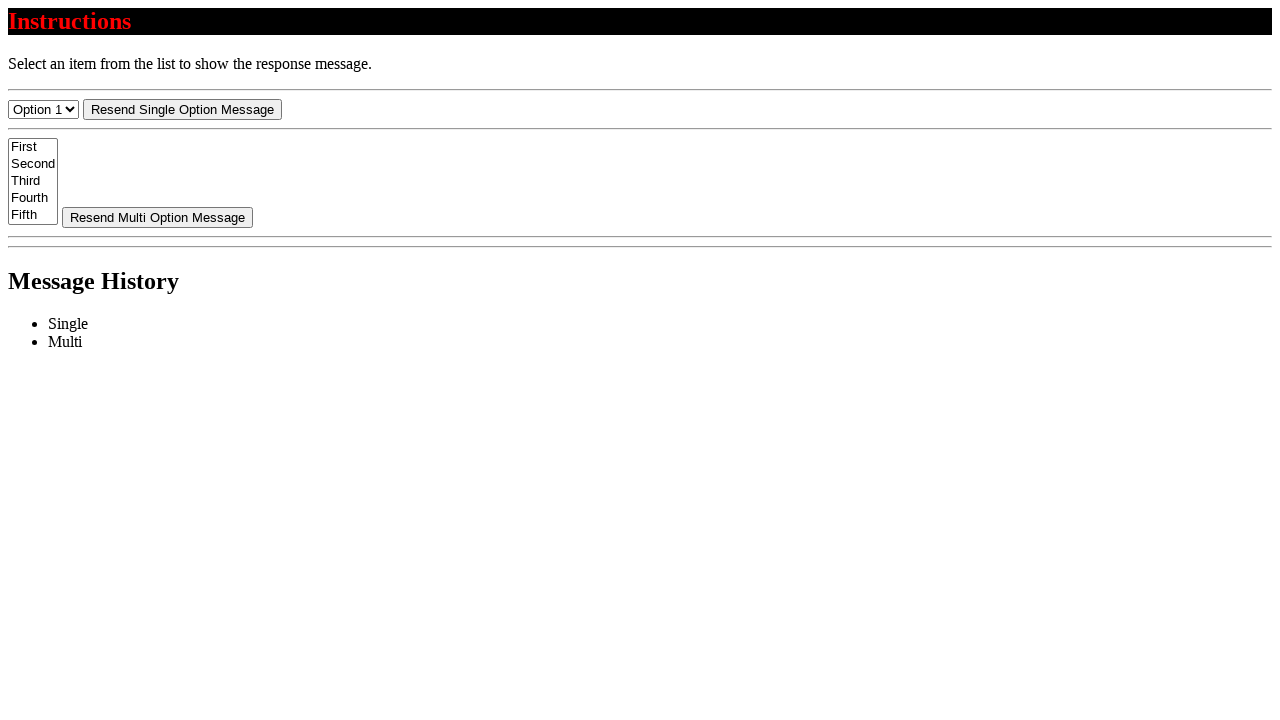

Clicked the resend button to trigger dynamic message loading at (182, 109) on #resend-select
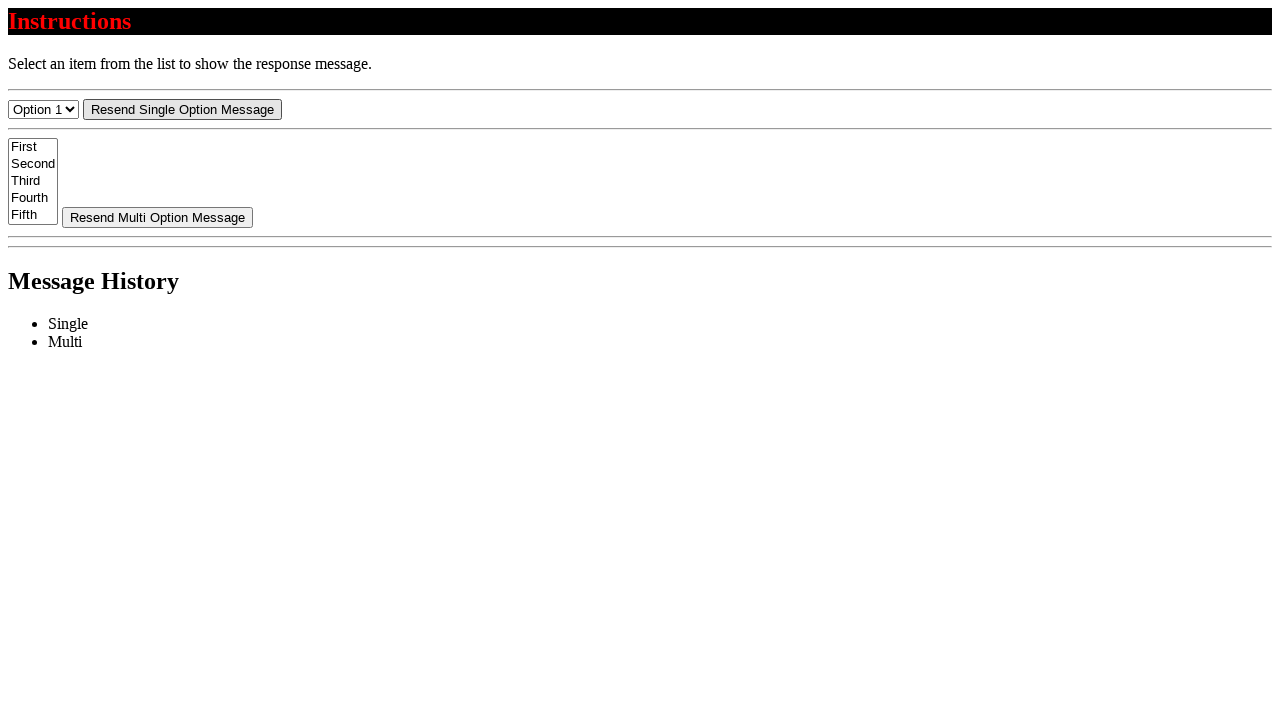

Message element appeared in the list after implicit wait
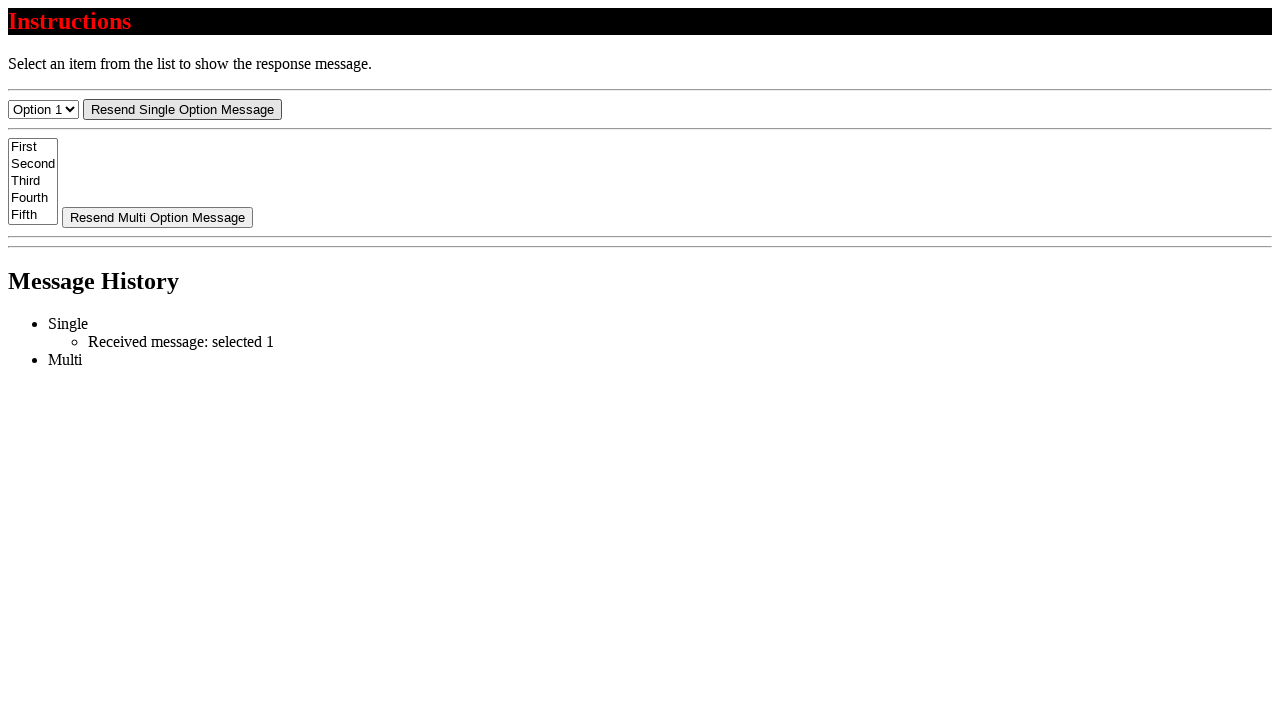

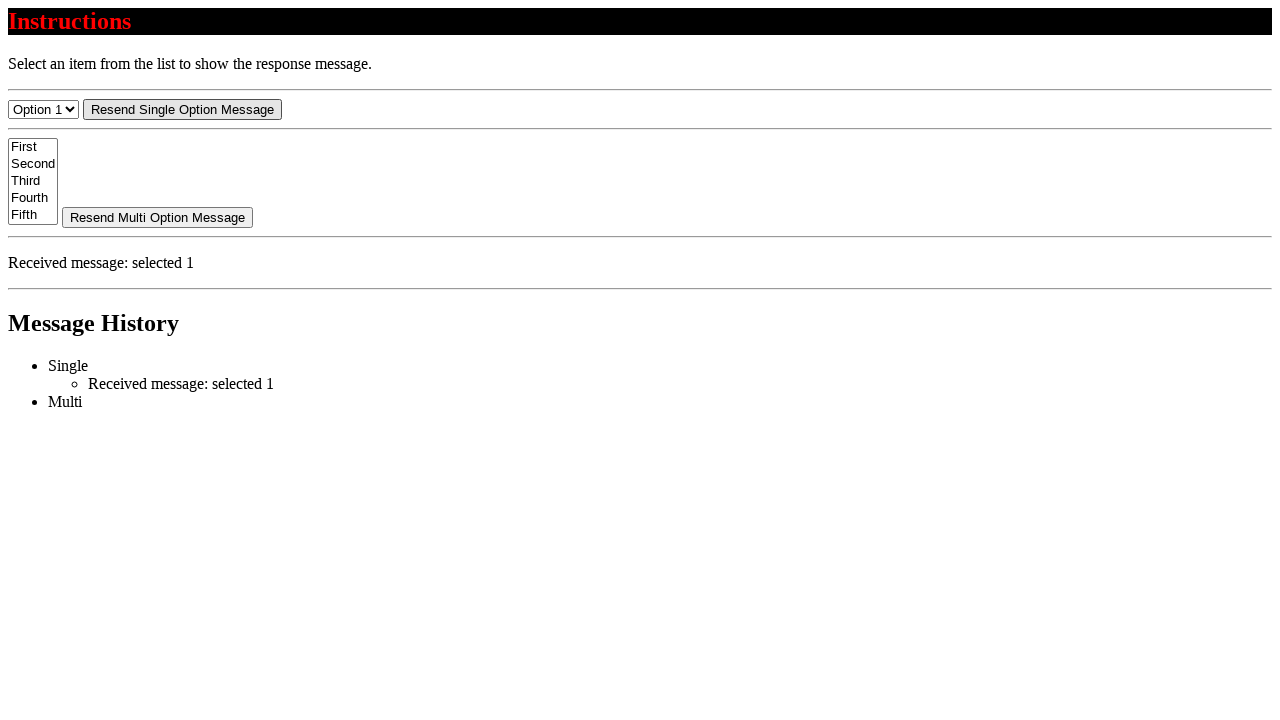